Tests deposit functionality by logging in as a customer and making a deposit

Starting URL: https://www.globalsqa.com/angularJs-protractor/BankingProject/#/login

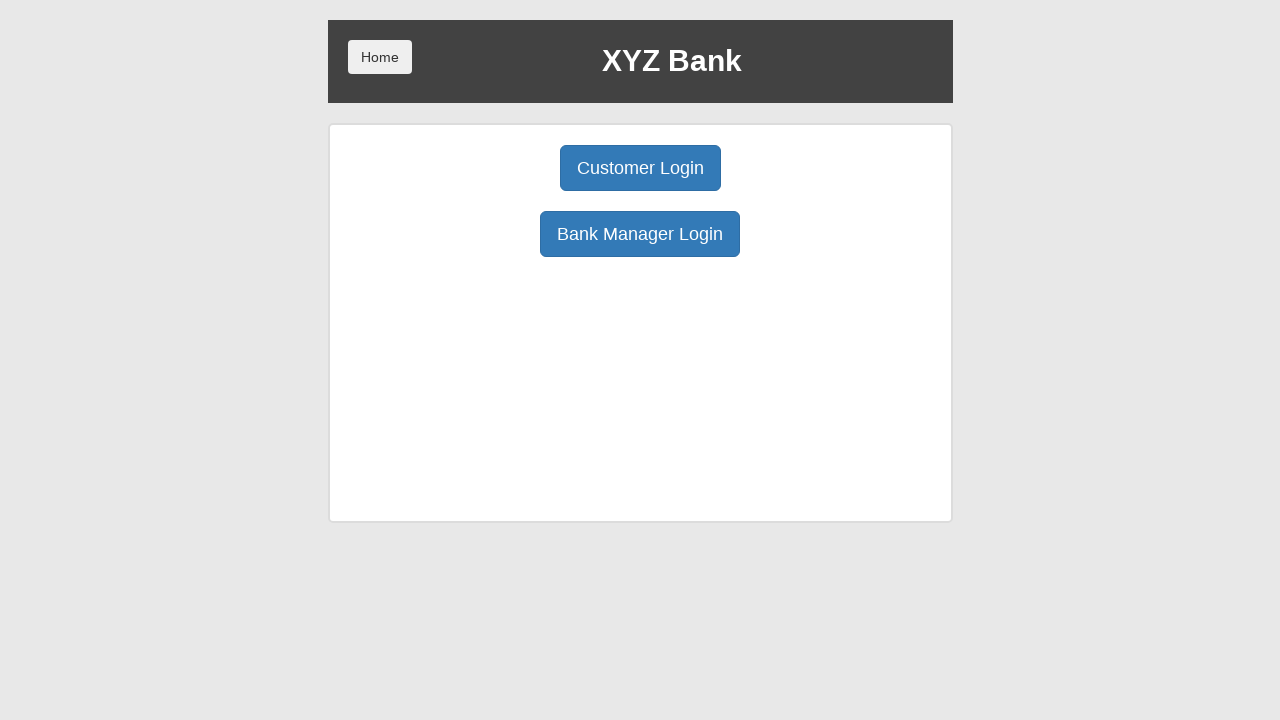

Clicked Customer Login button at (640, 168) on button:has-text('Customer Login')
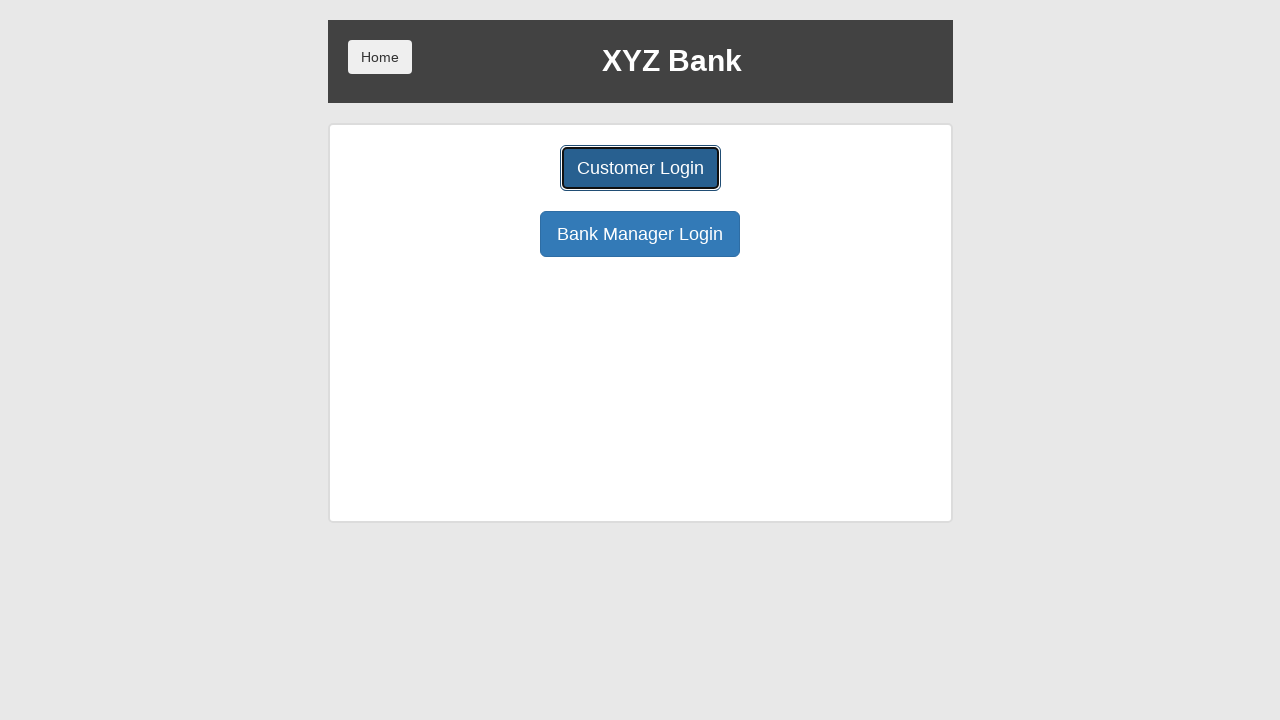

Selected a customer from the dropdown on select#userSelect
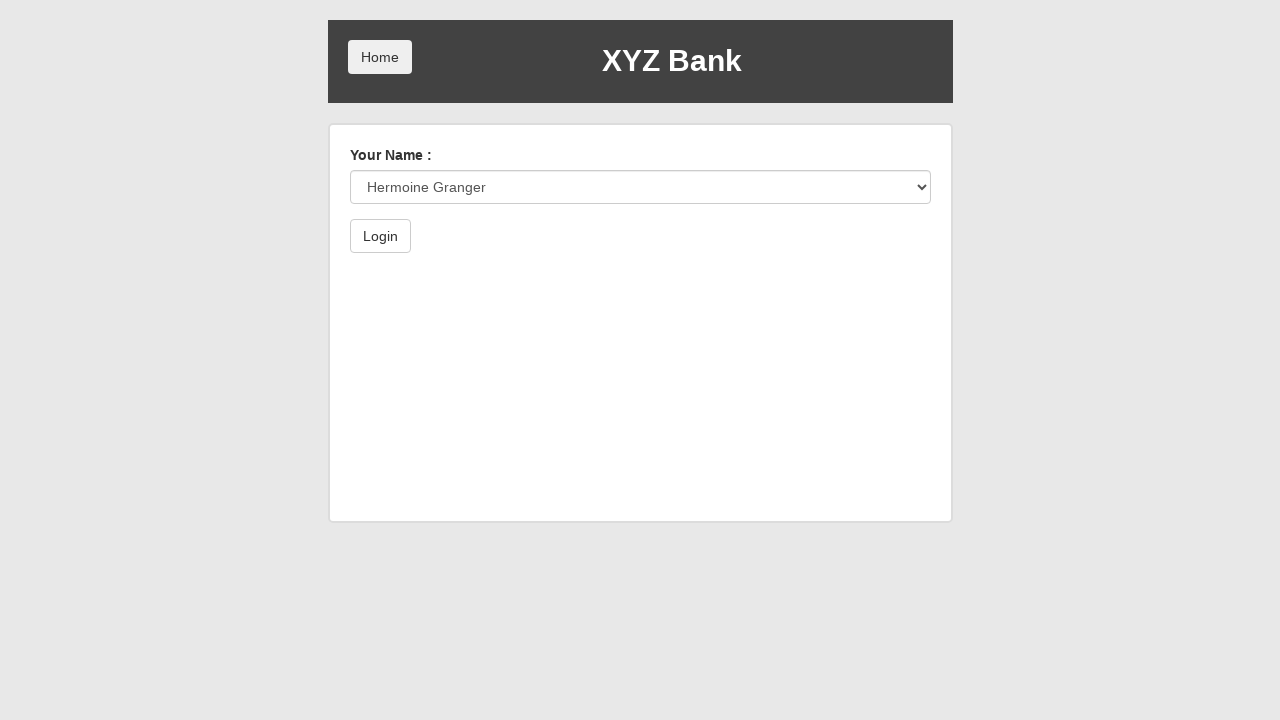

Clicked Login button to authenticate as customer at (380, 236) on button:has-text('Login')
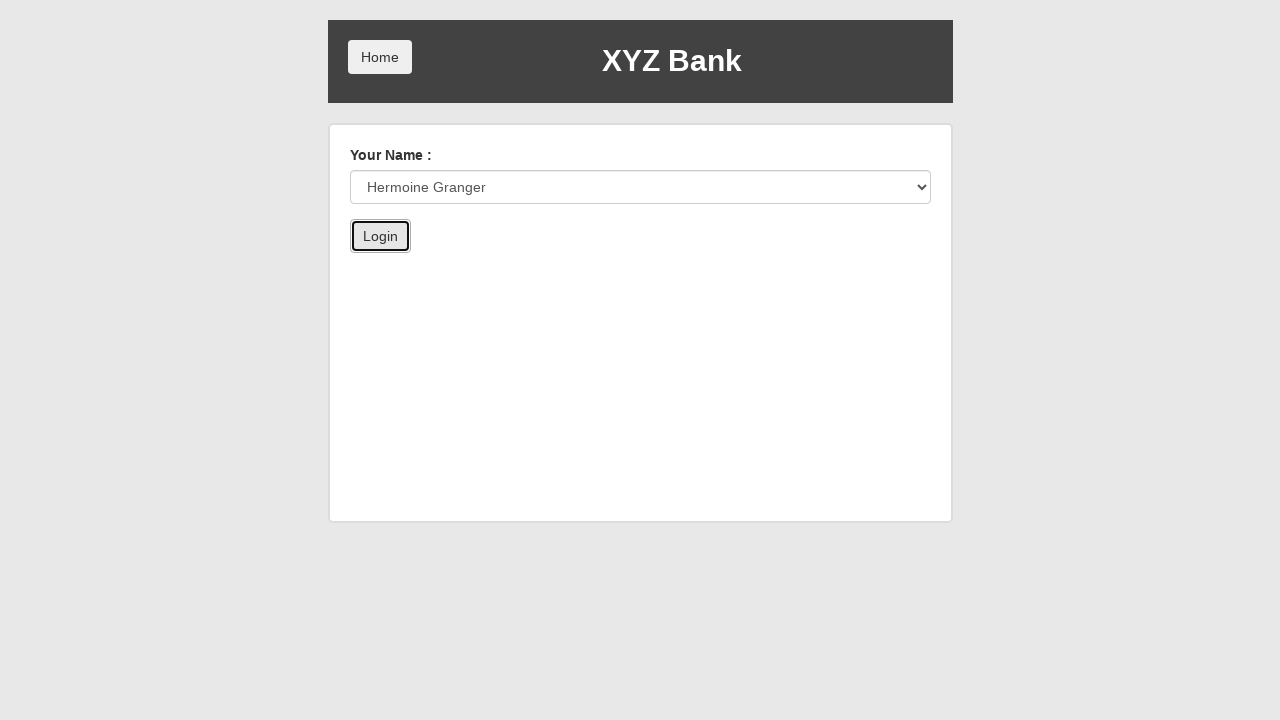

Clicked Deposit button to access deposit functionality at (652, 264) on button:has-text('Deposit')
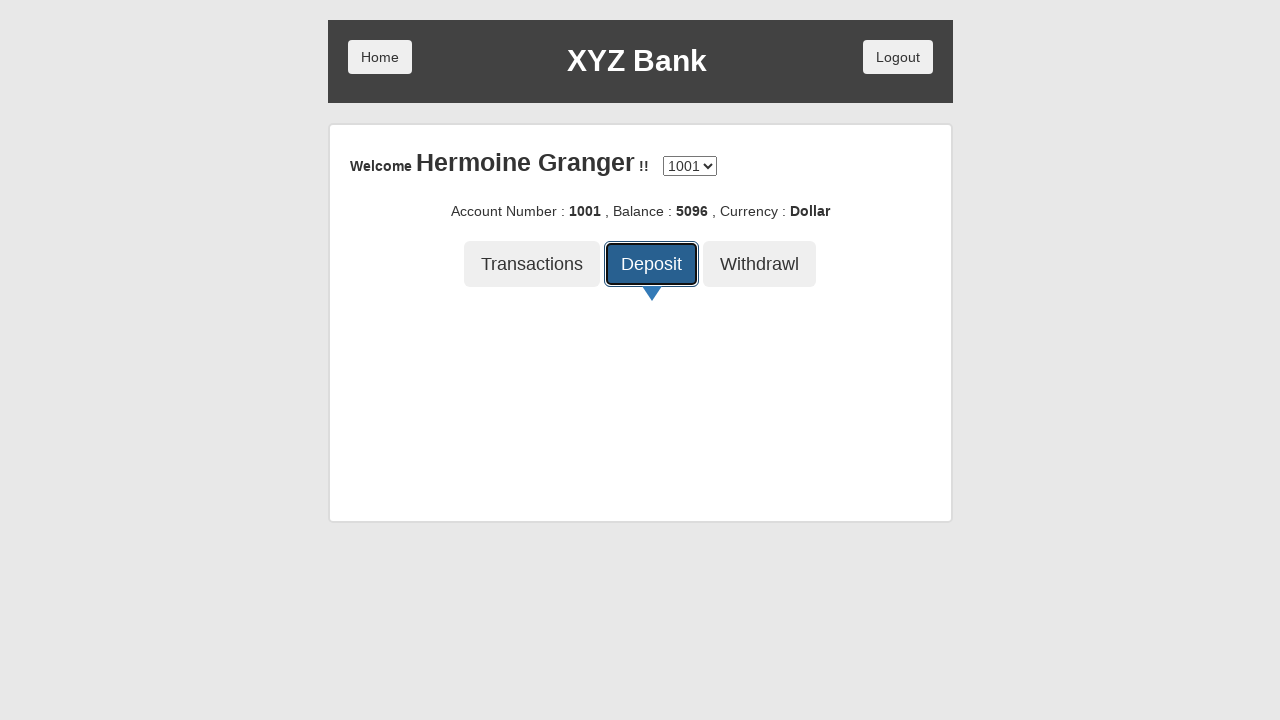

Entered deposit amount of 1000 on input[placeholder='amount']
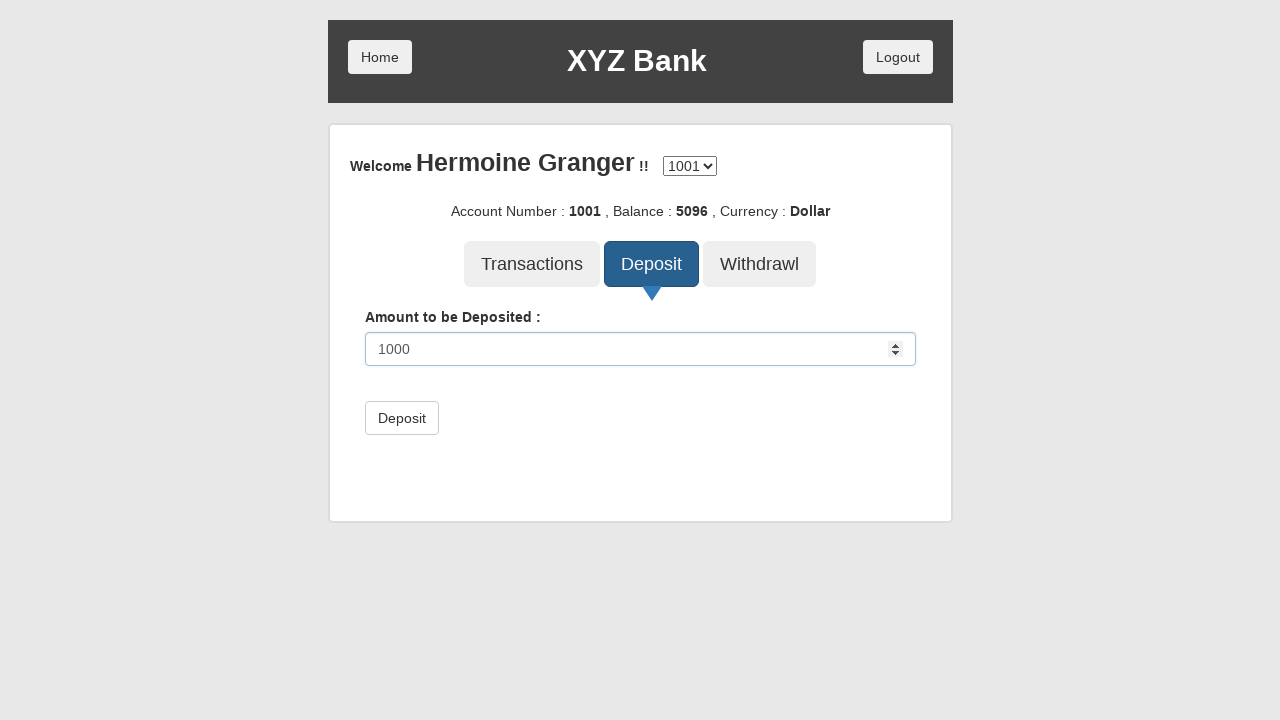

Clicked Submit button to process the deposit at (402, 418) on button[type='submit']:has-text('Deposit')
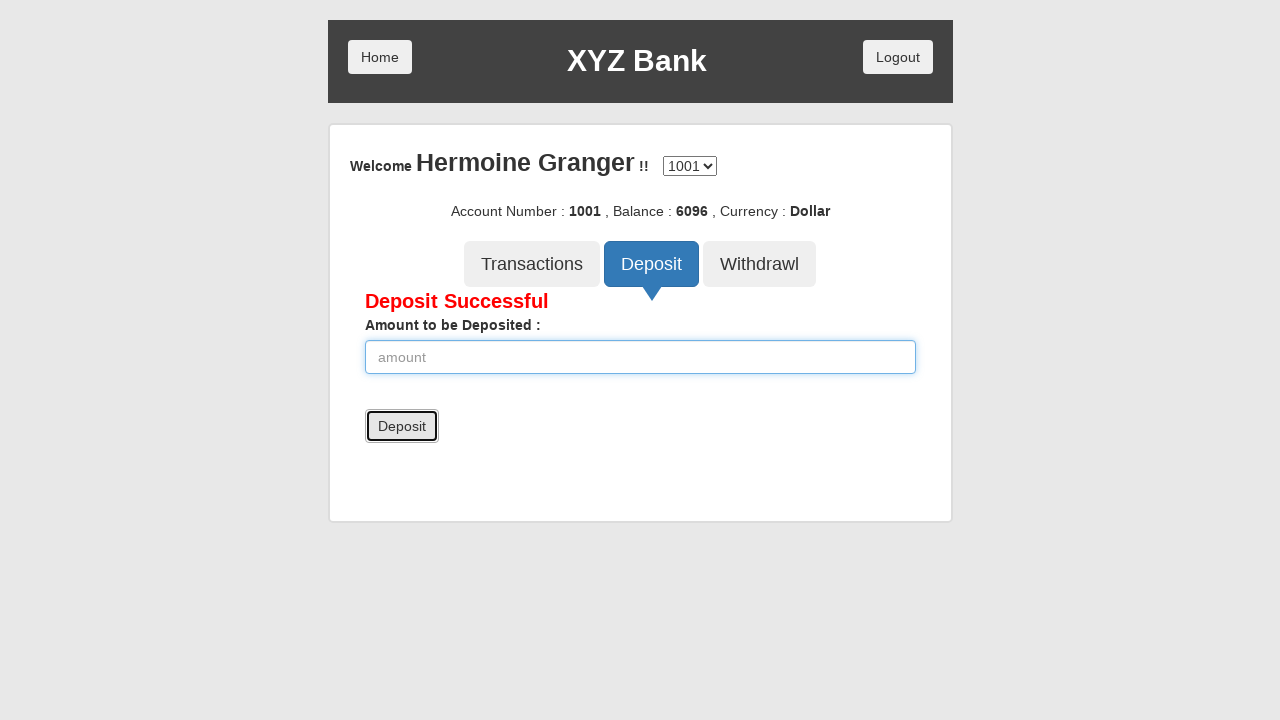

Verified deposit success message appeared
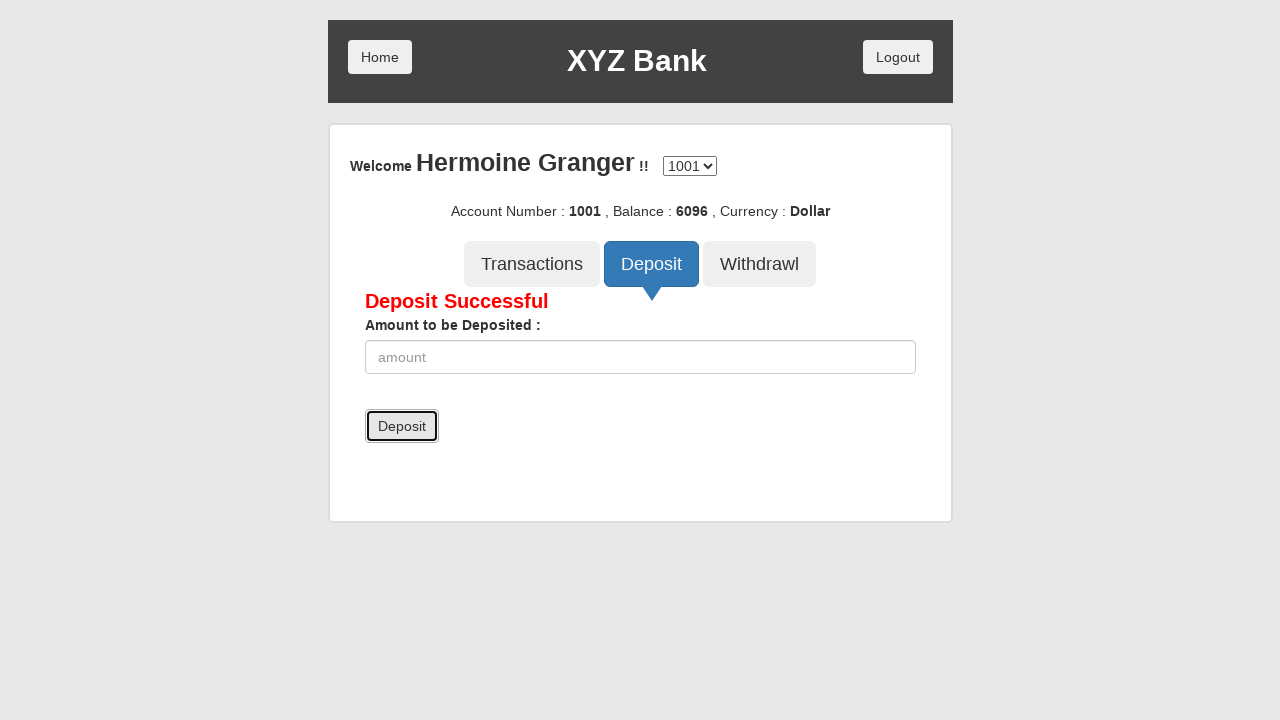

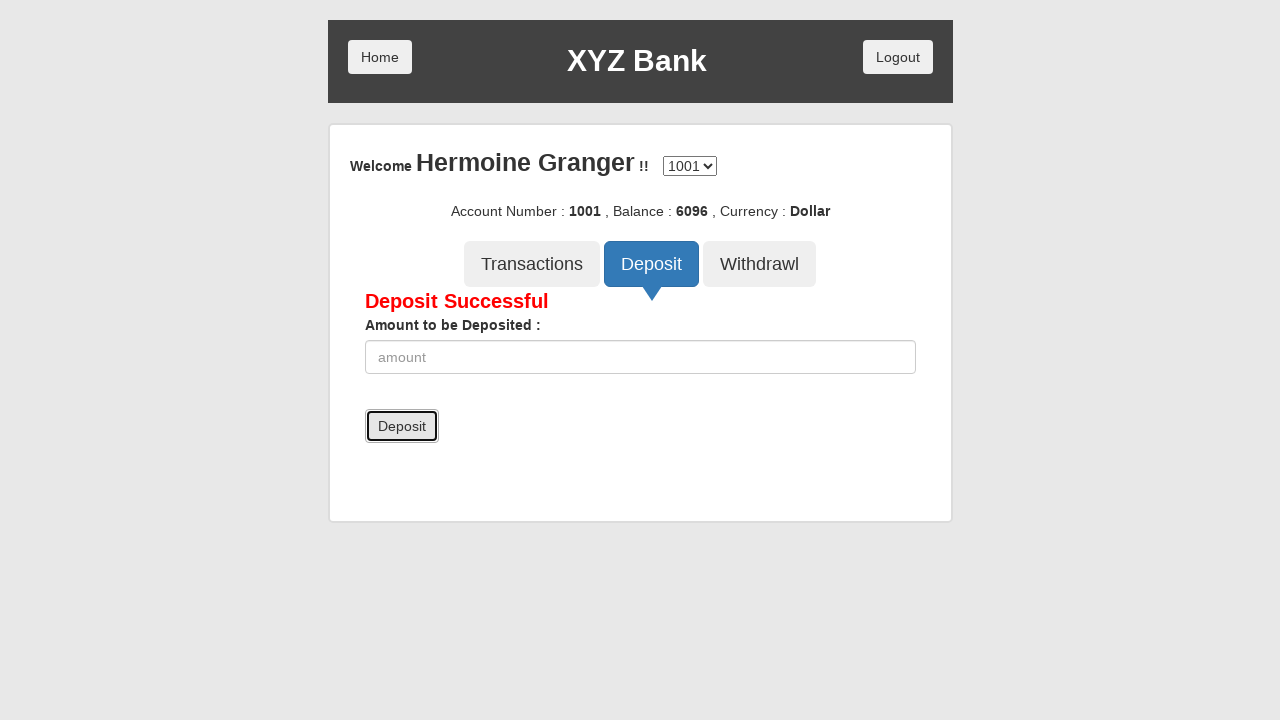